Tests unit conversion by entering a value in pounds and clicking convert to verify the kilogram result

Starting URL: https://www.unitconverters.net/weight-and-mass/lbs-to-kg.htm

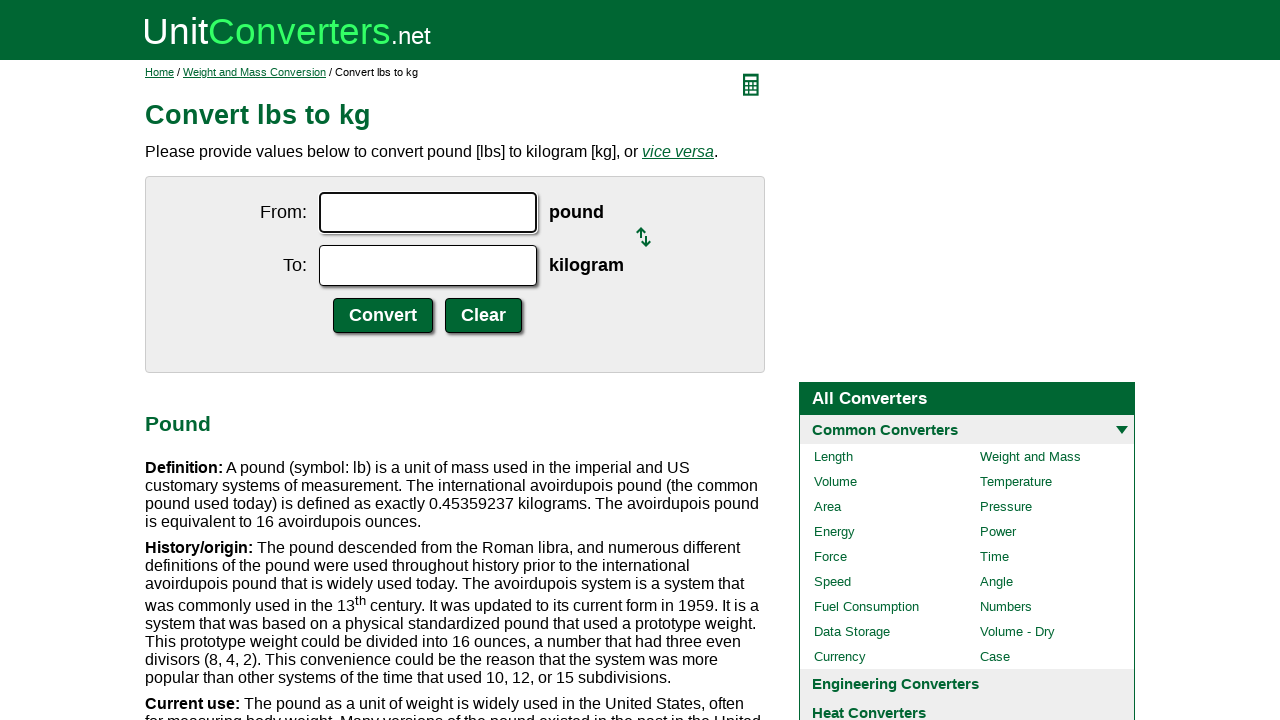

Entered '1' in the pounds input field on input#ucfrom.ucdcinput
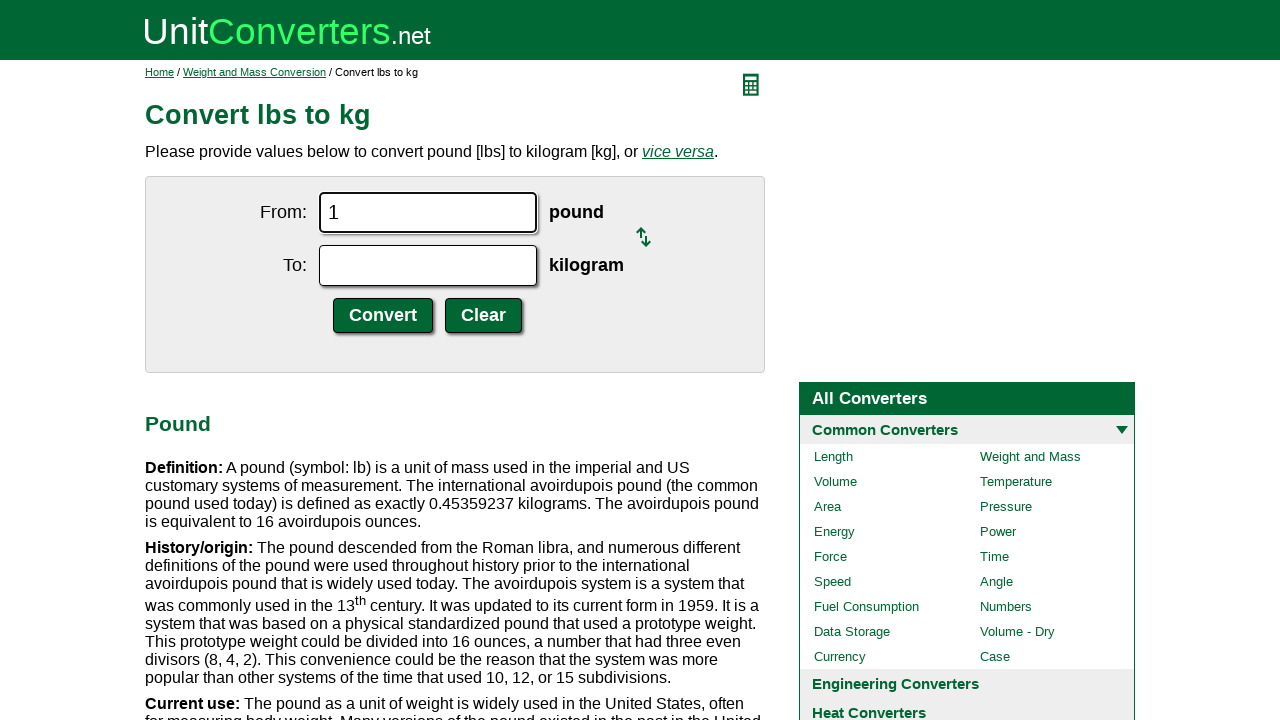

Clicked convert button at (383, 316) on input.ucdcsubmit
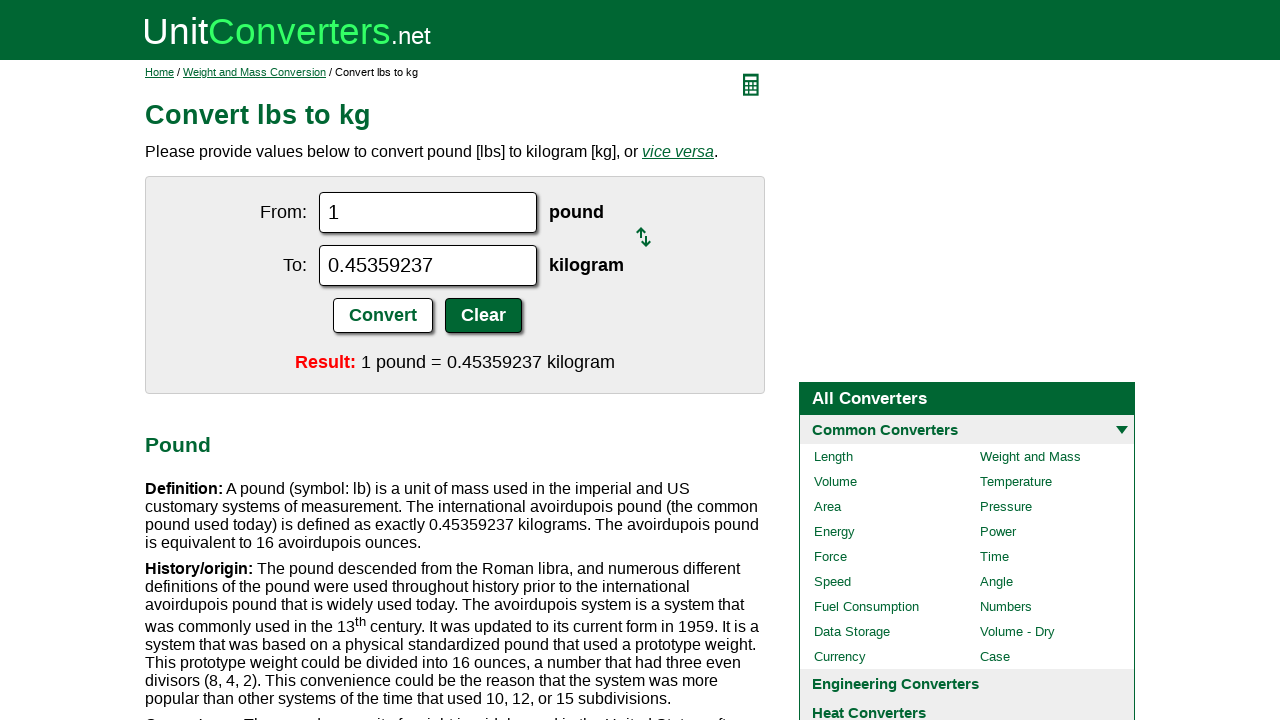

Conversion result appeared showing kilogram equivalent
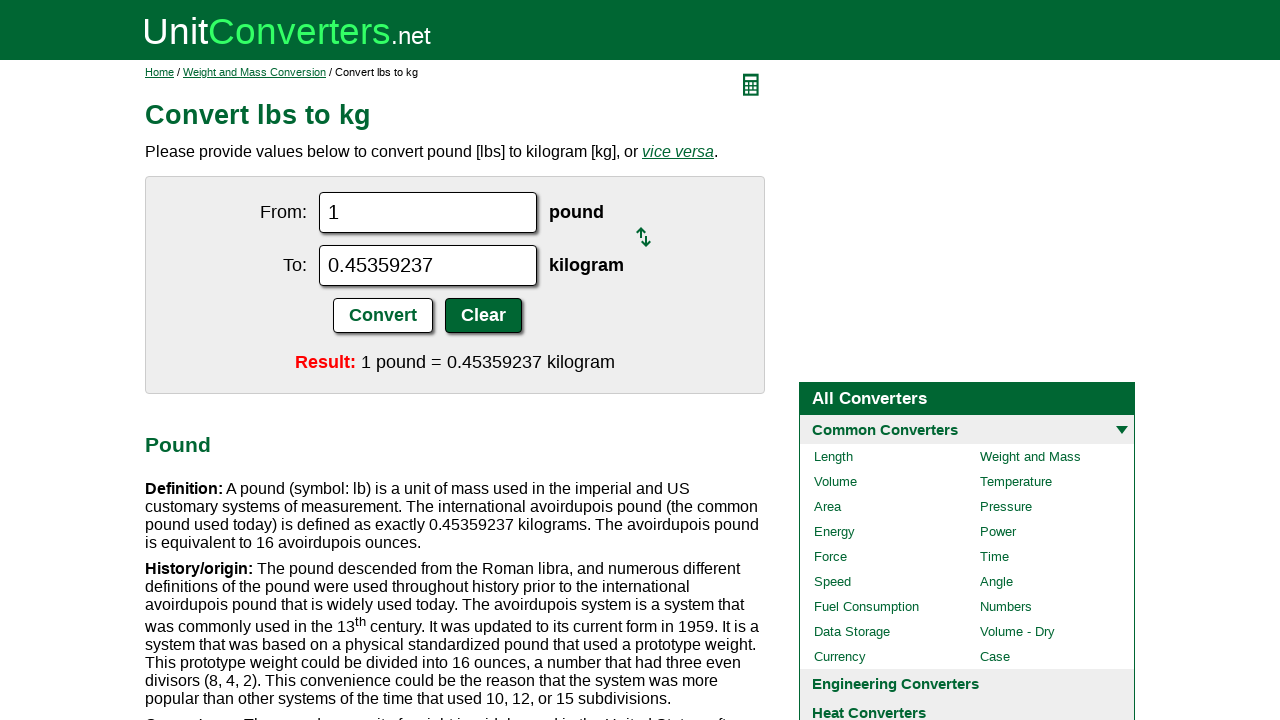

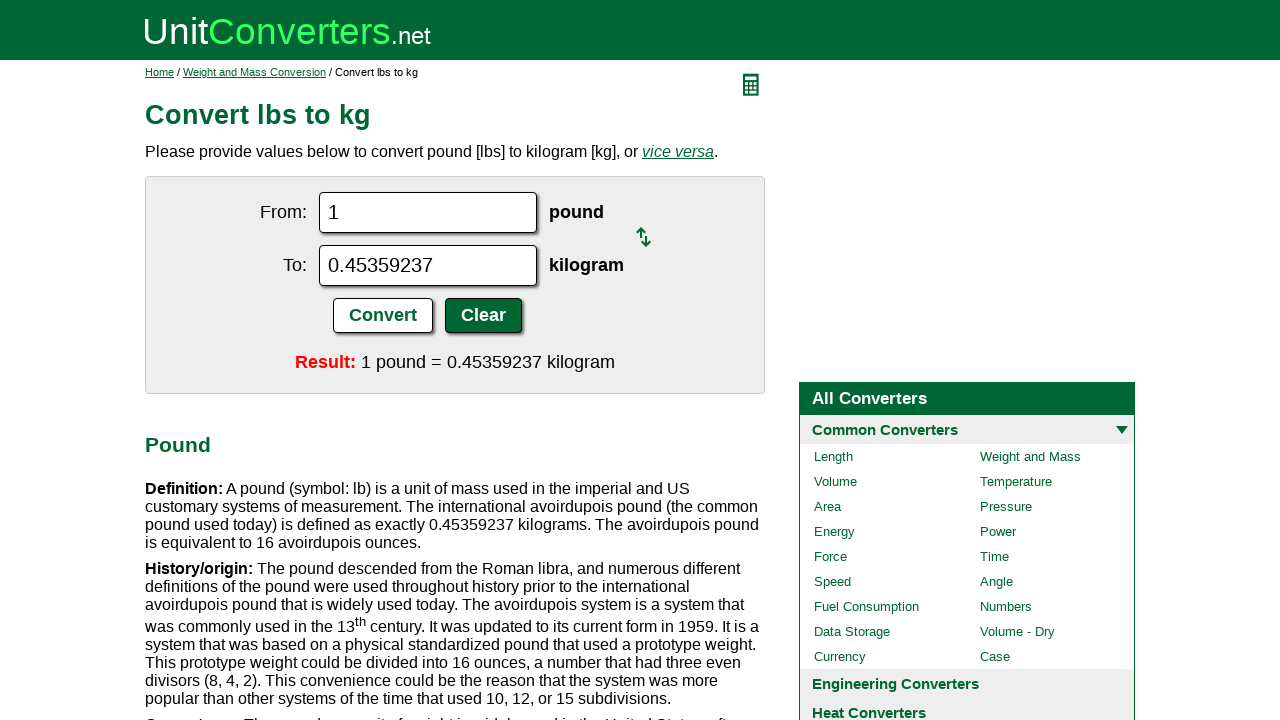